Tests table interactions including selecting specific rows and sorting columns

Starting URL: https://leafground.com/table.xhtml

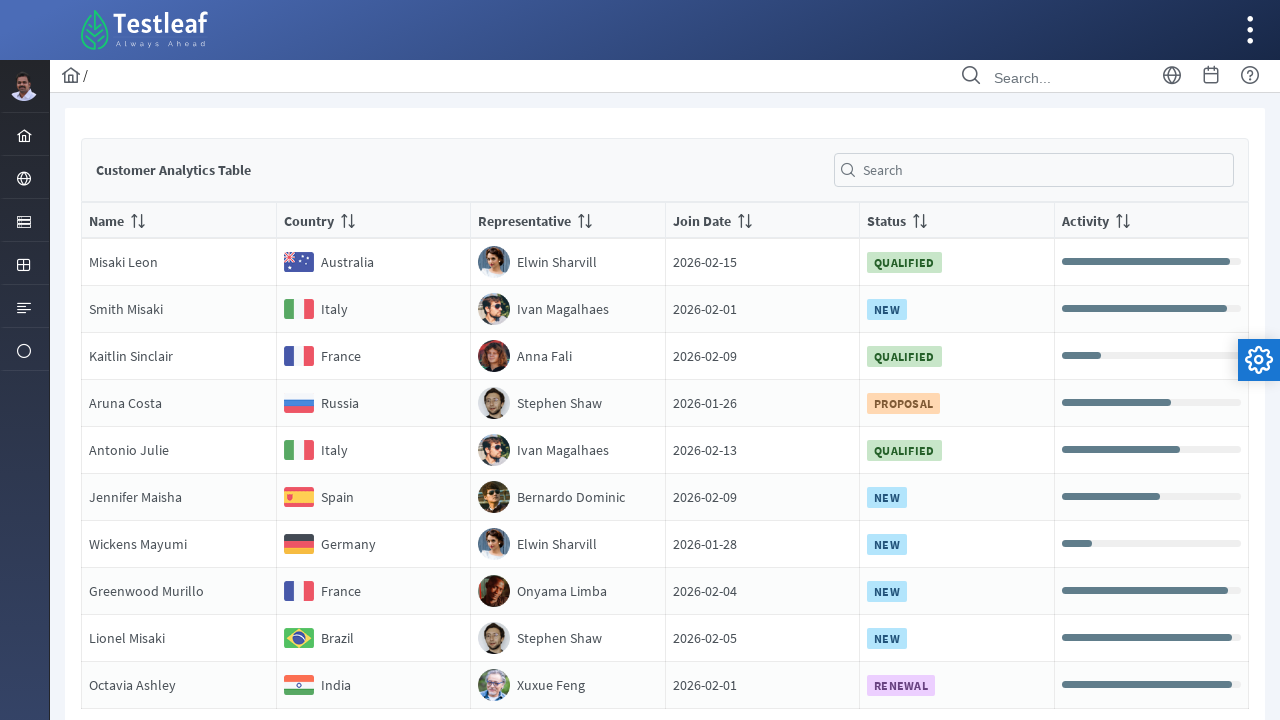

Navigated to table test page
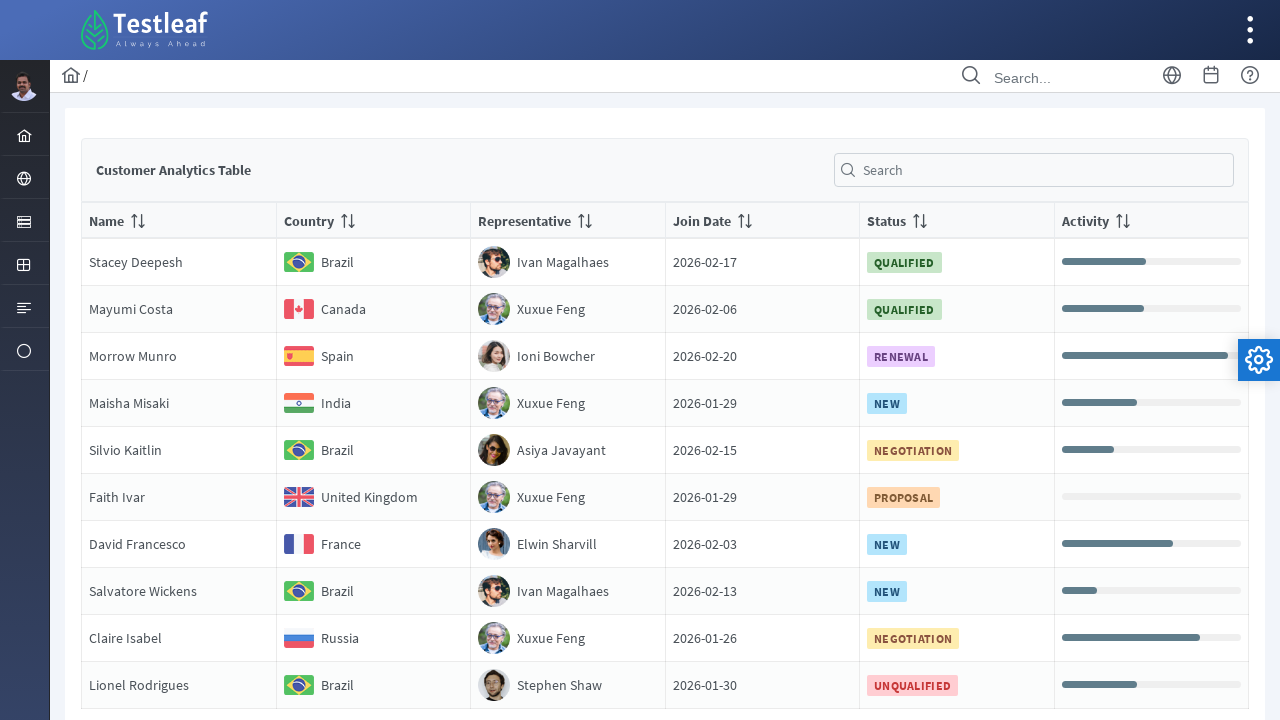

Selected row 4 in the table at (665, 450) on xpath=//tr[@data-ri='4']
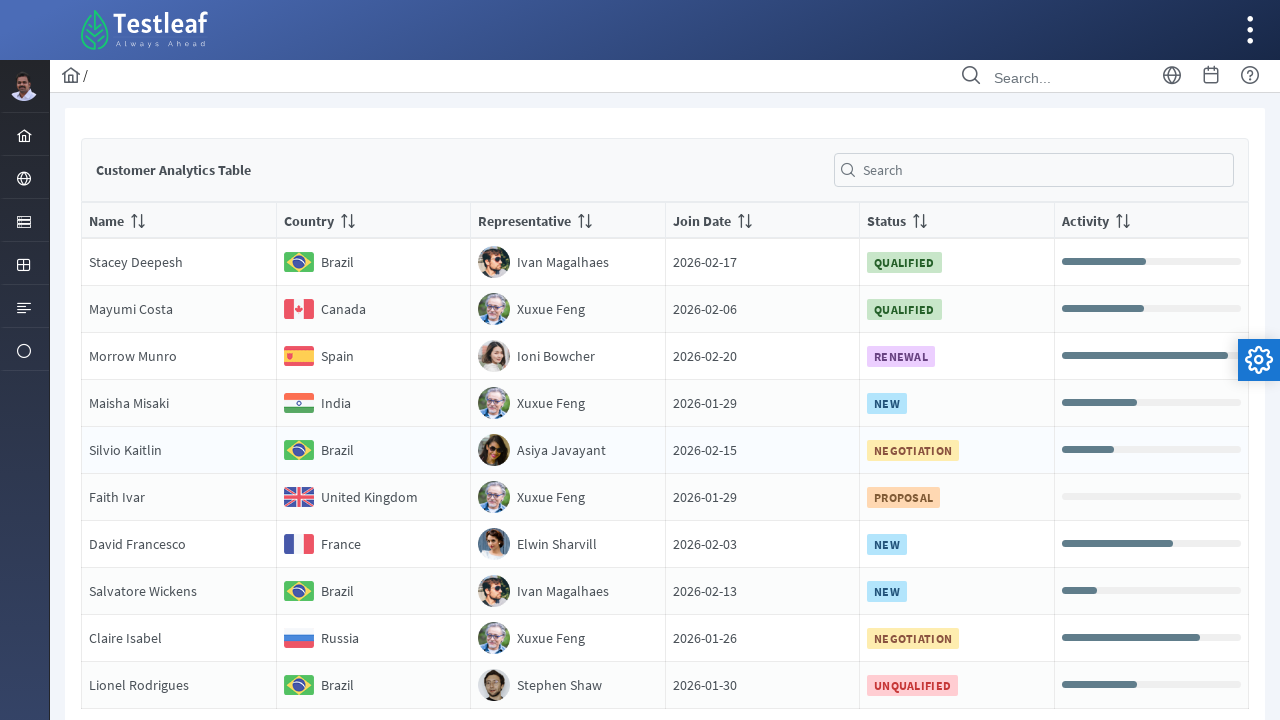

Clicked first column header to sort at (106, 221) on xpath=//span[@class='ui-column-title'][1]
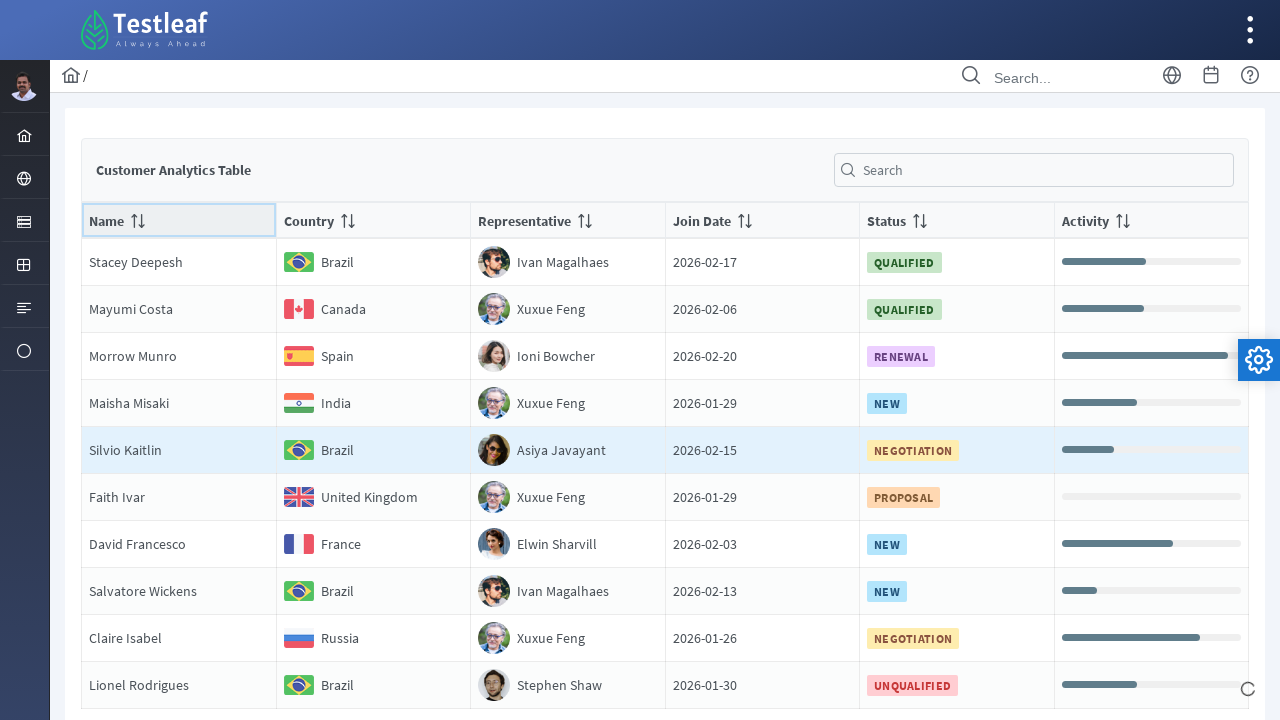

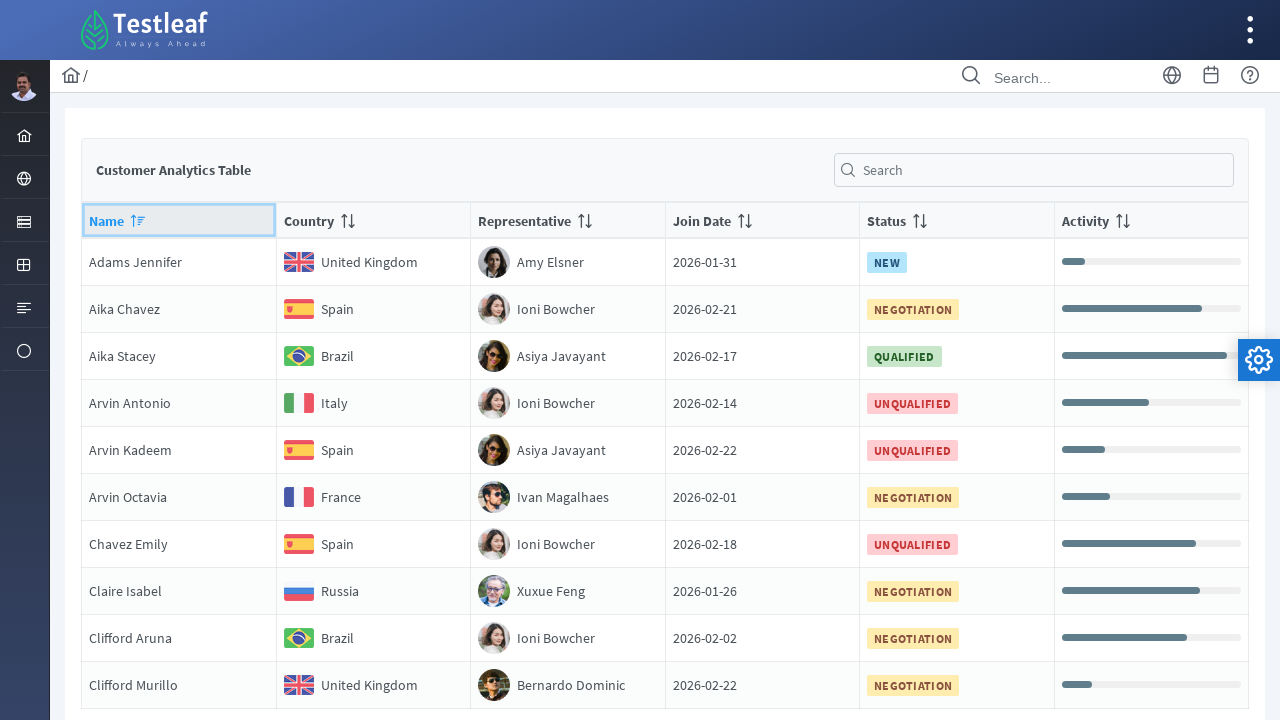